Tests the search functionality on W3Schools by typing "Javascript" into the search input and clicking the search button

Starting URL: https://www.w3schools.com/

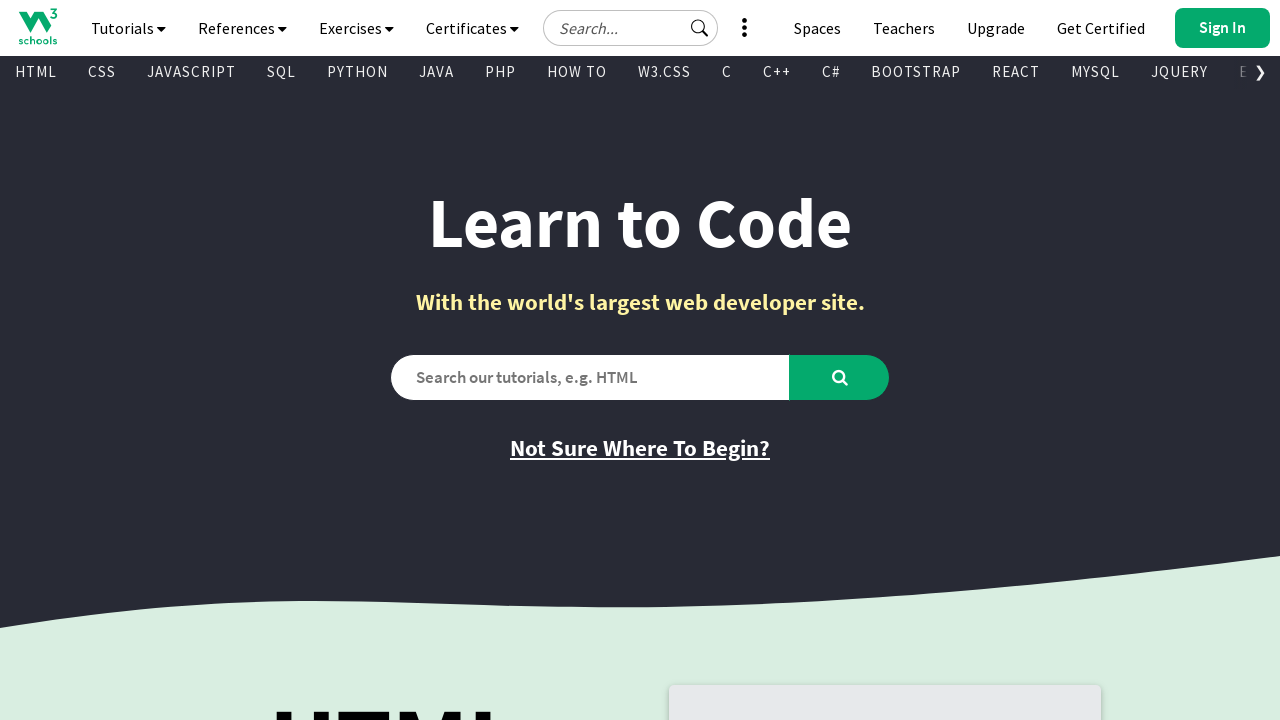

Filled search field with 'Javascript' on #search2
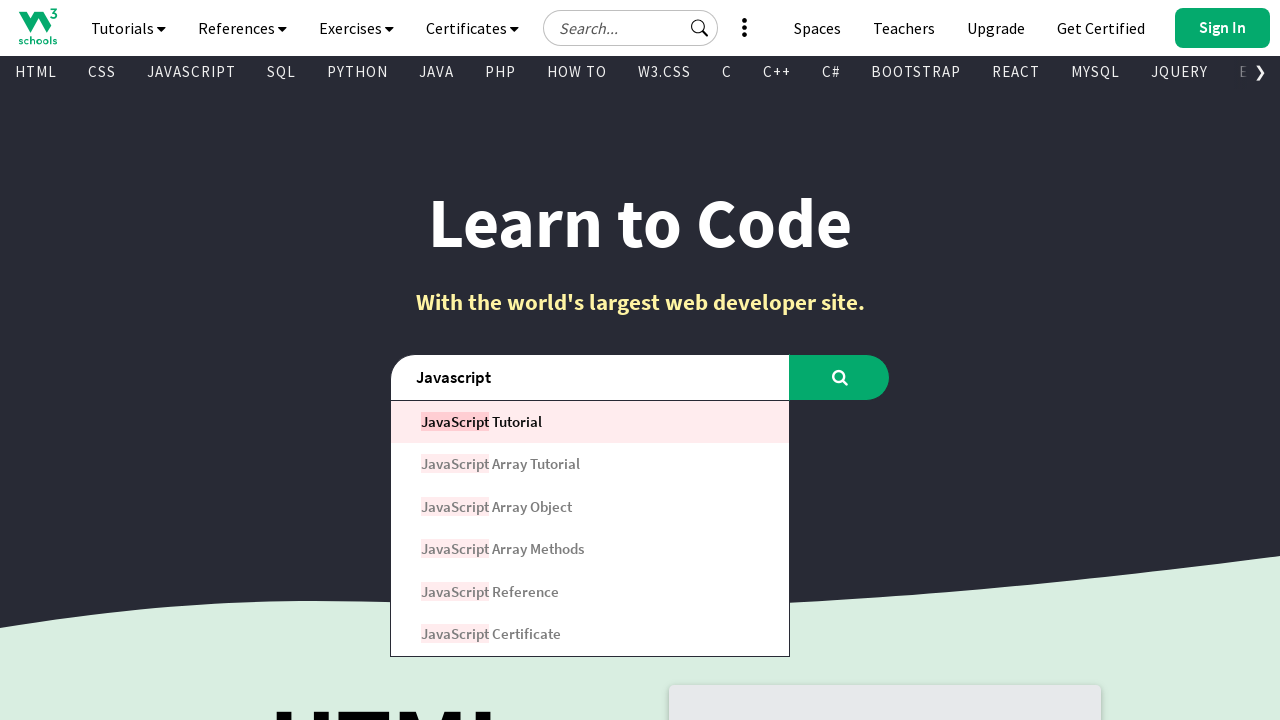

Clicked search button to search for Javascript at (840, 377) on #learntocode_searchbtn
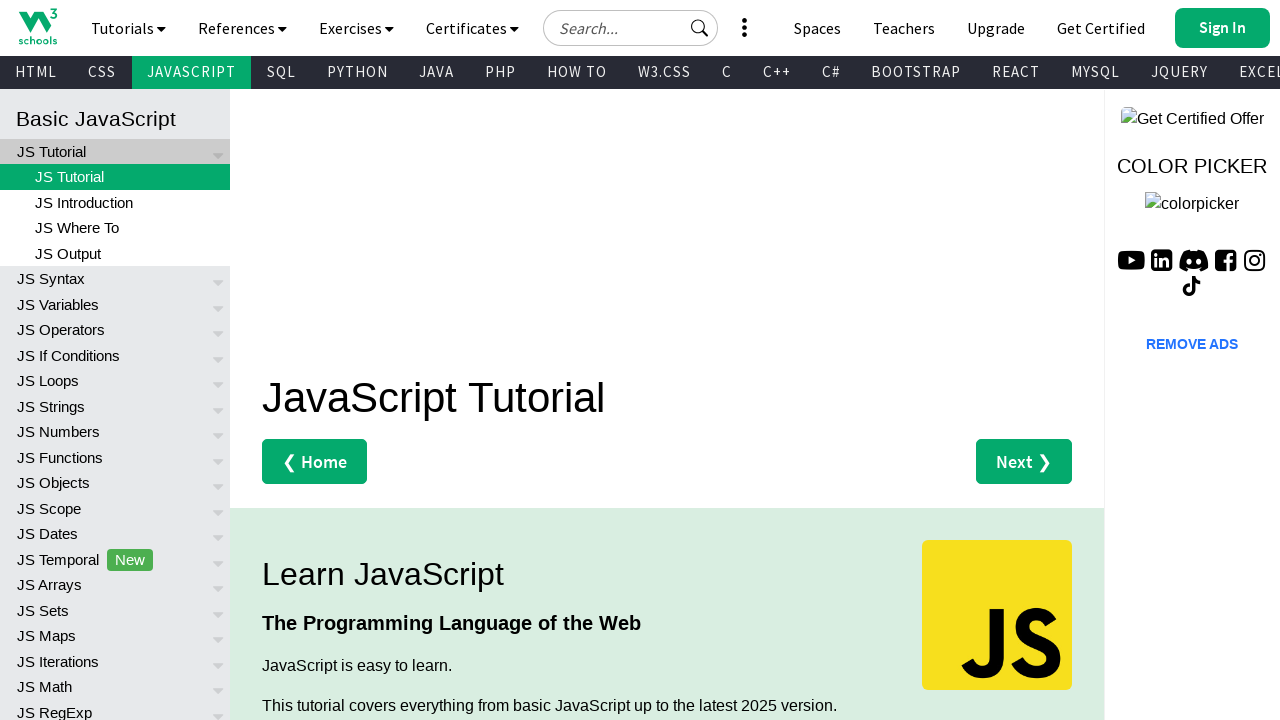

Waited for search results to load (networkidle)
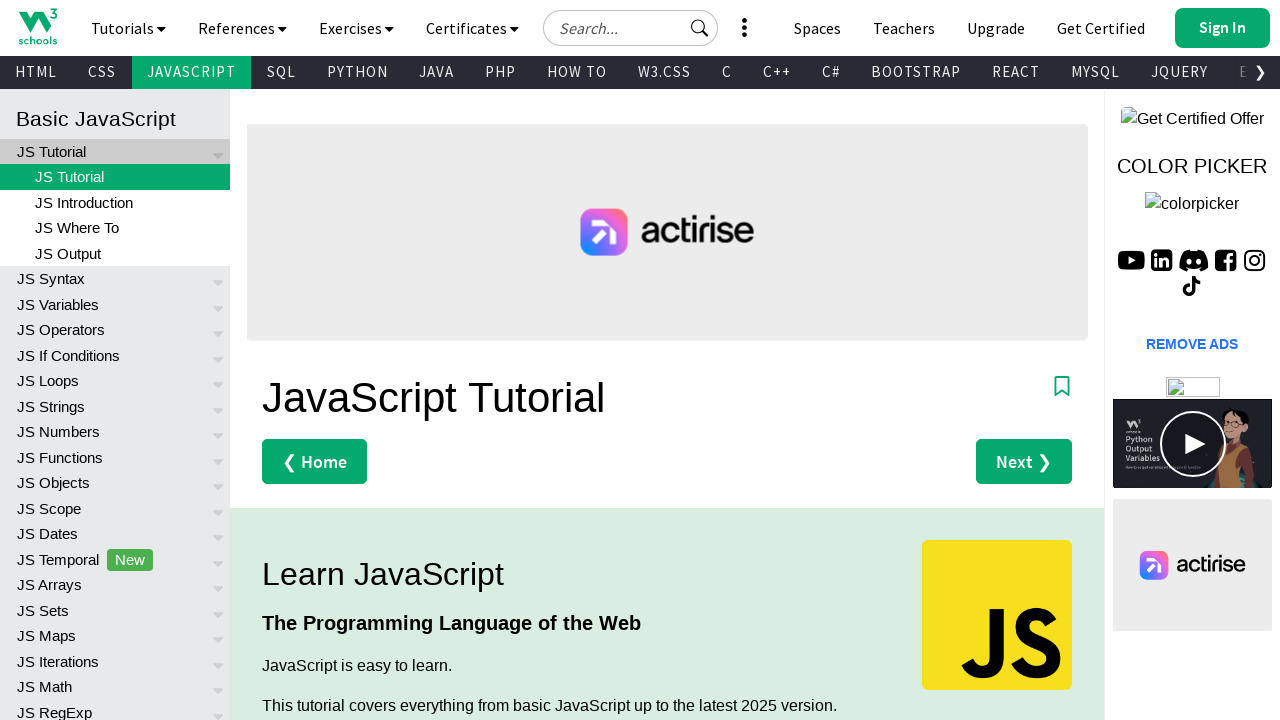

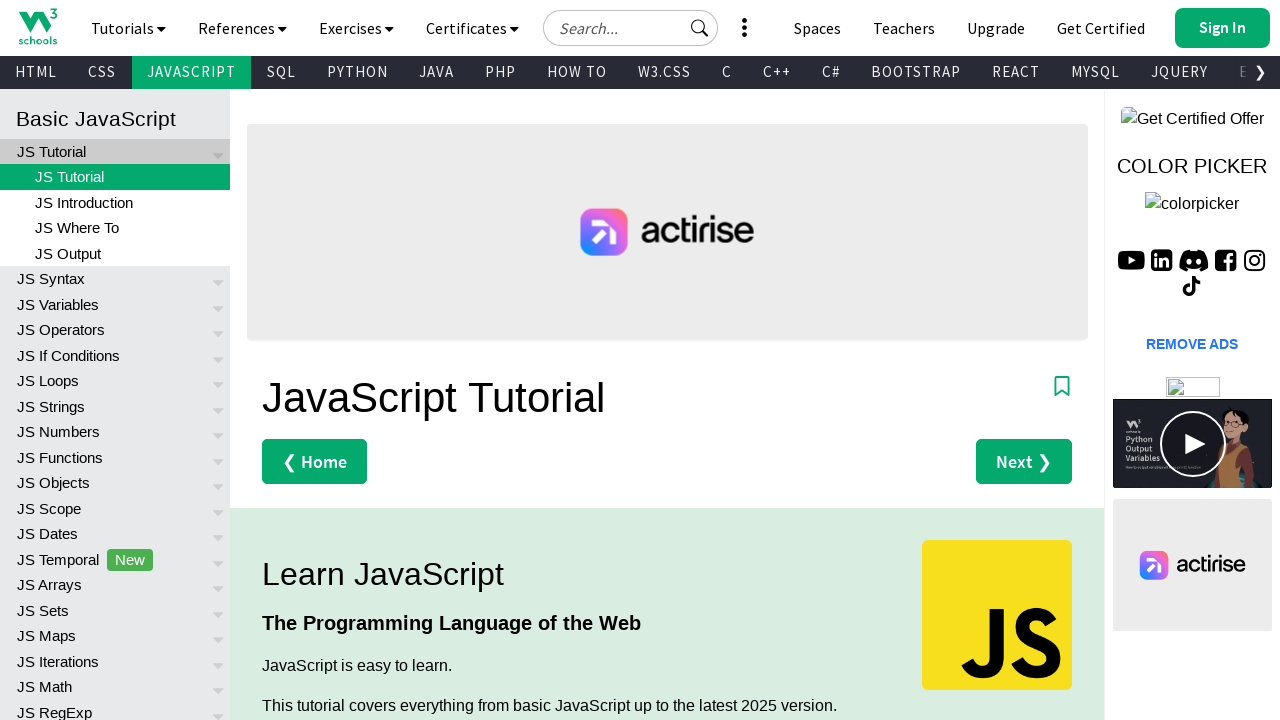